Tests drag and drop functionality by dragging an element onto a drop target and verifying the drop was successful

Starting URL: https://demoqa.com/droppable/

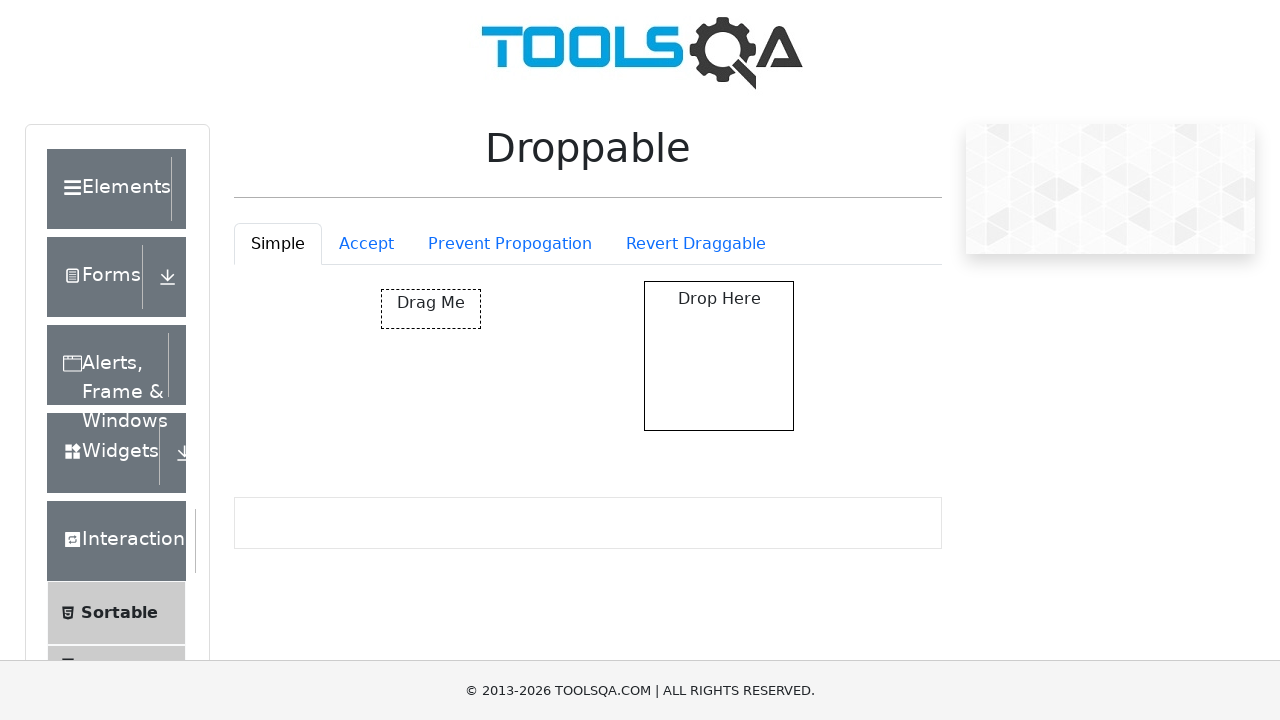

Waited for draggable element to be visible
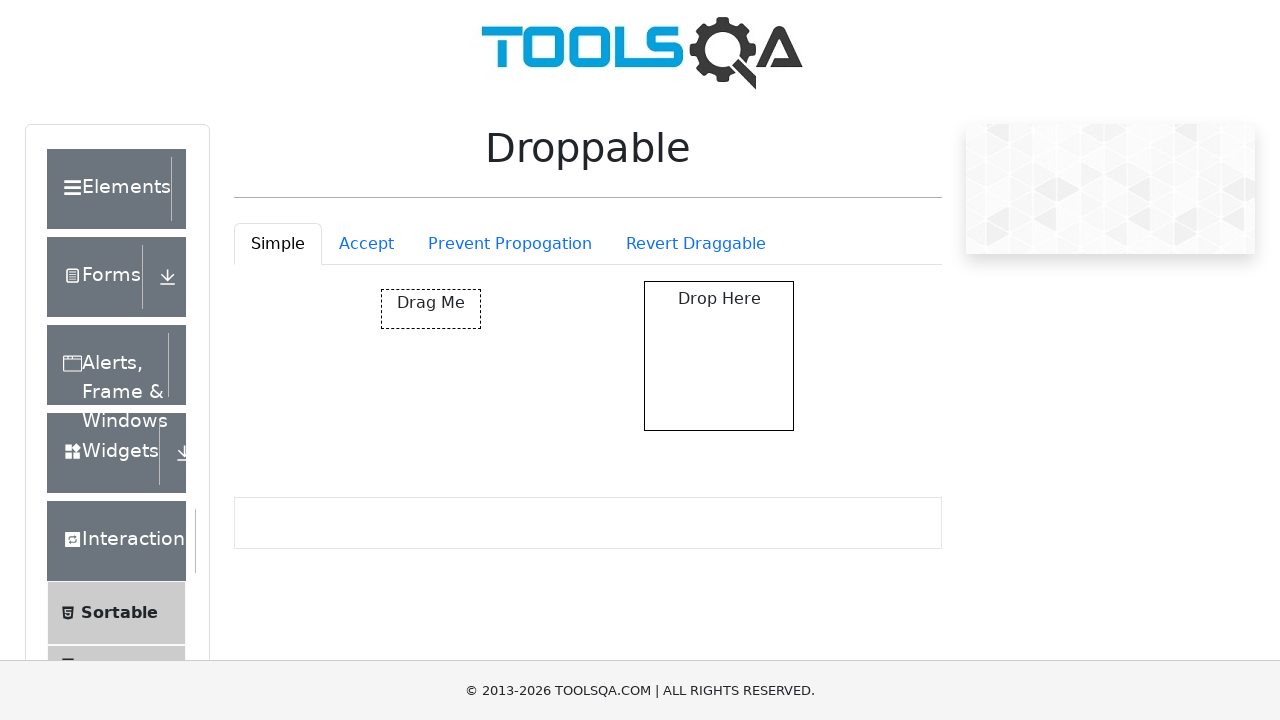

Waited for droppable element to be visible
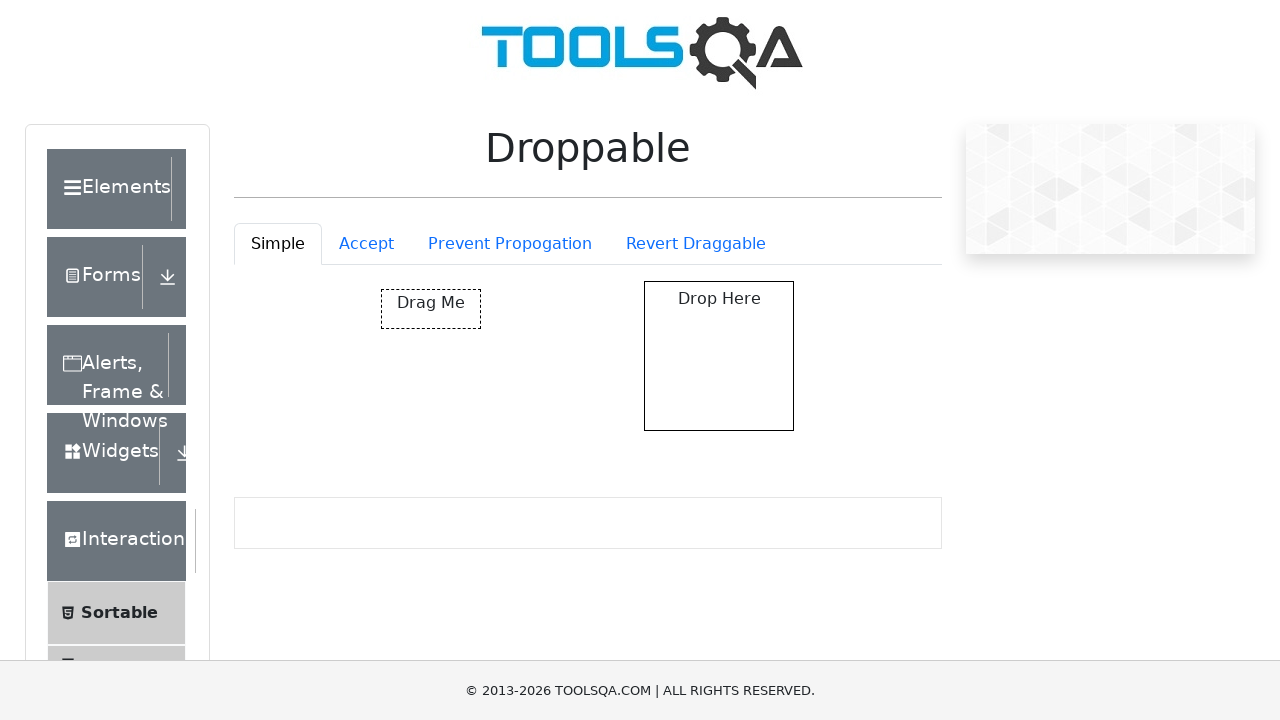

Dragged draggable element onto droppable target at (719, 356)
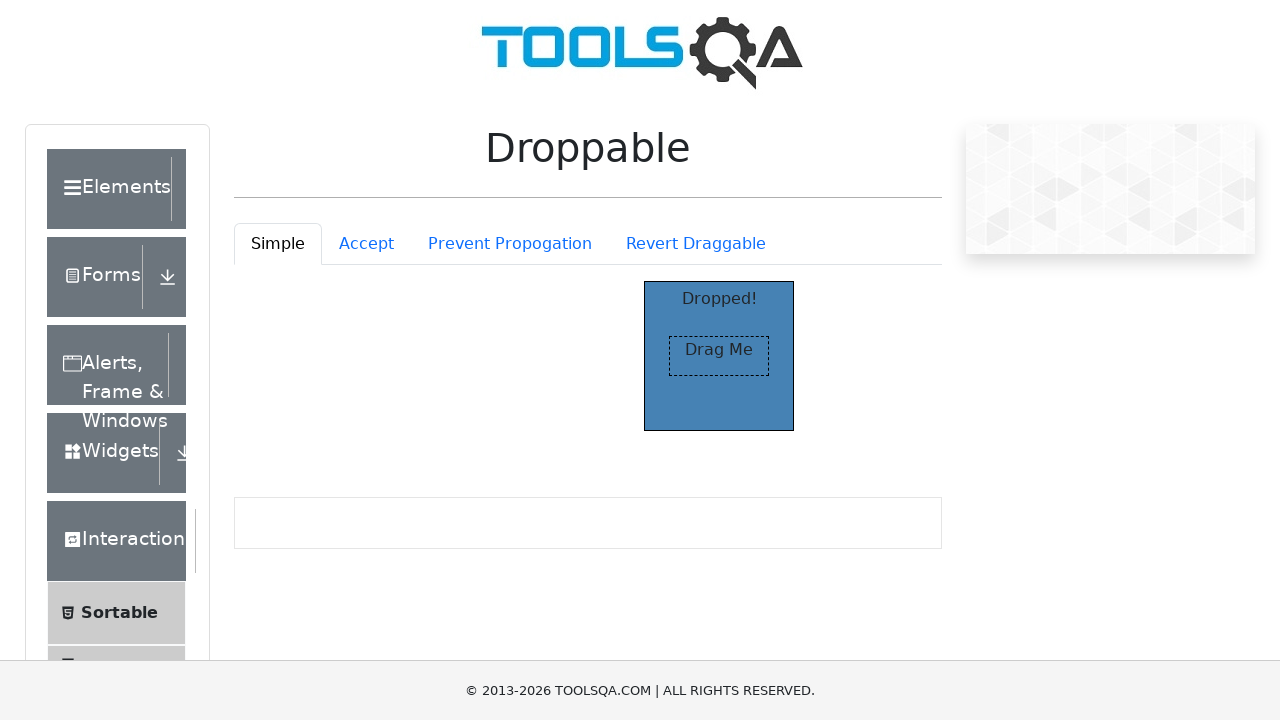

Verified drop was successful by confirming droppable element has highlight class
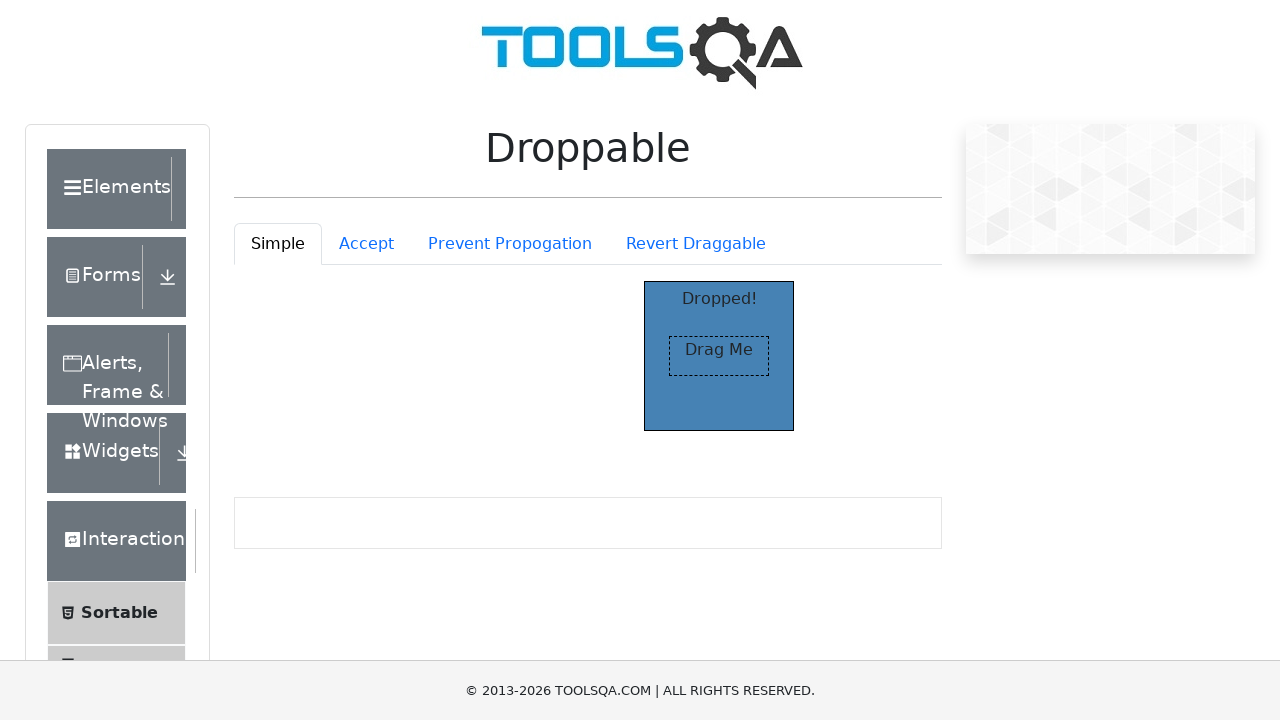

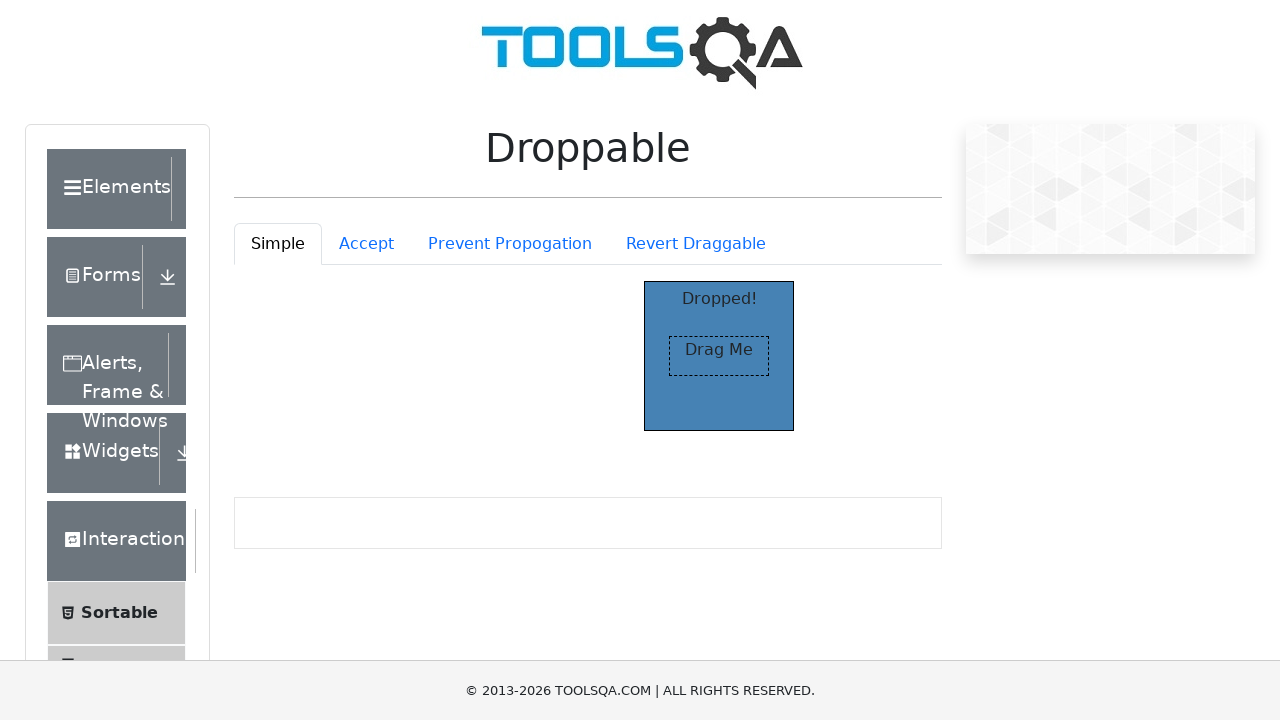